Tests browser window manipulation by setting window position, size, and then switching to fullscreen mode on the Udemy homepage.

Starting URL: https://www.udemy.com/

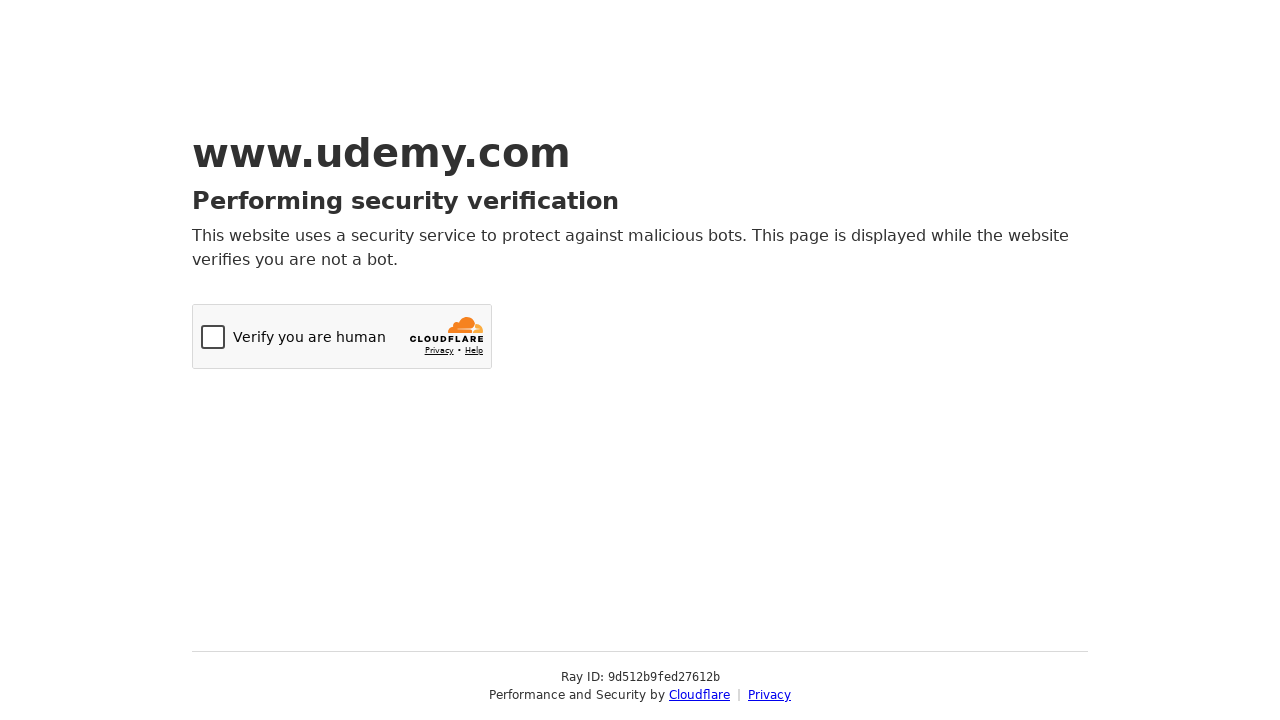

Set browser window position to top-left corner (0, 0)
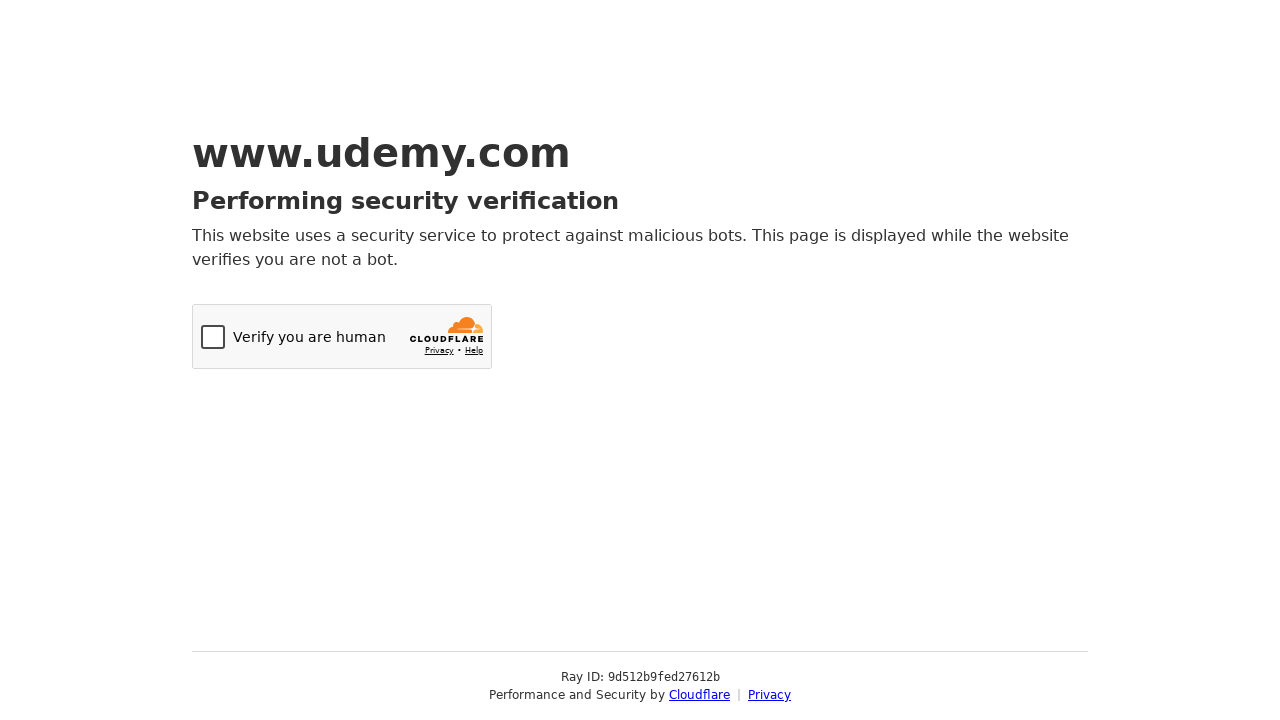

Waited 2 seconds after setting window position
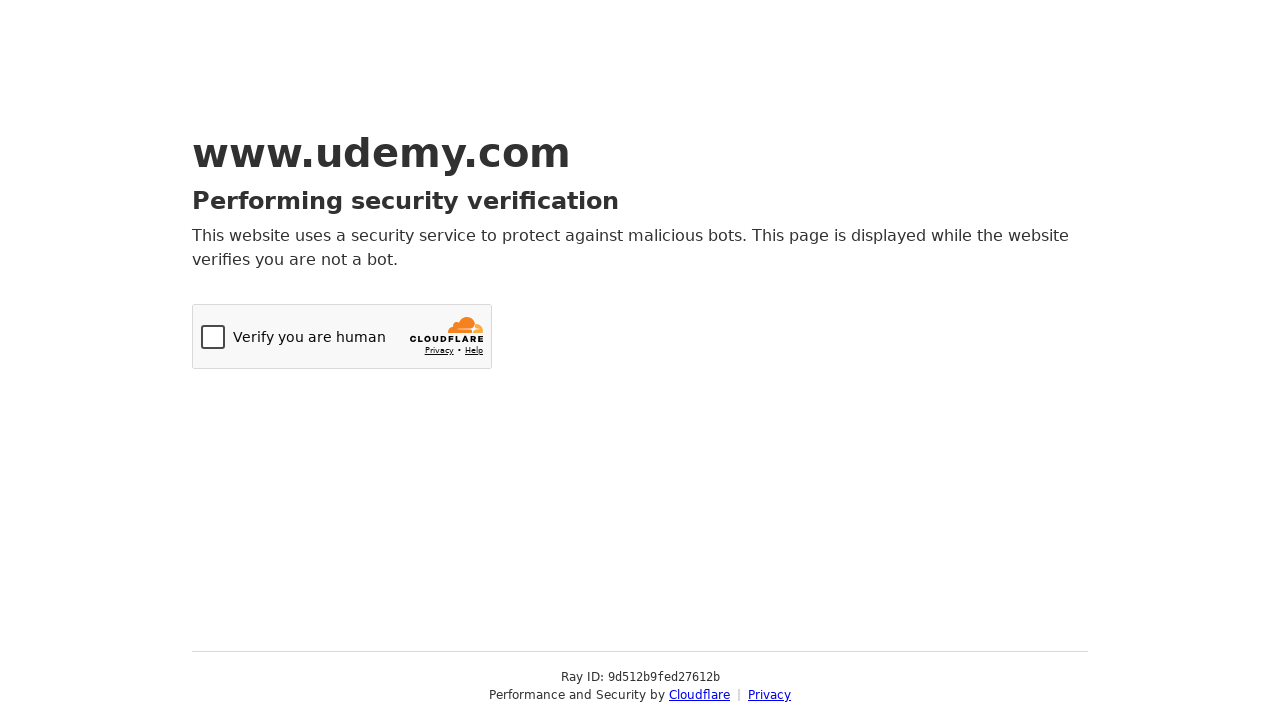

Set browser window size to 1000x1000 pixels
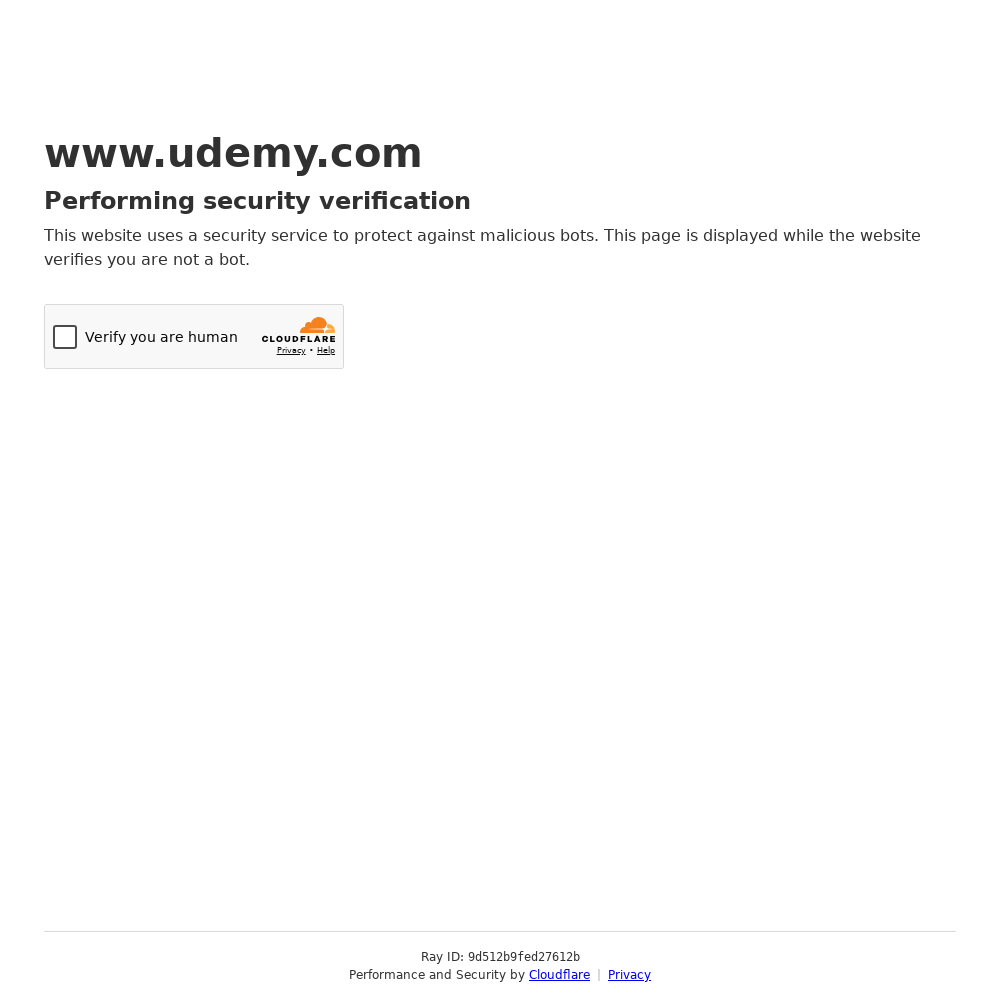

Waited 2 seconds after setting window size
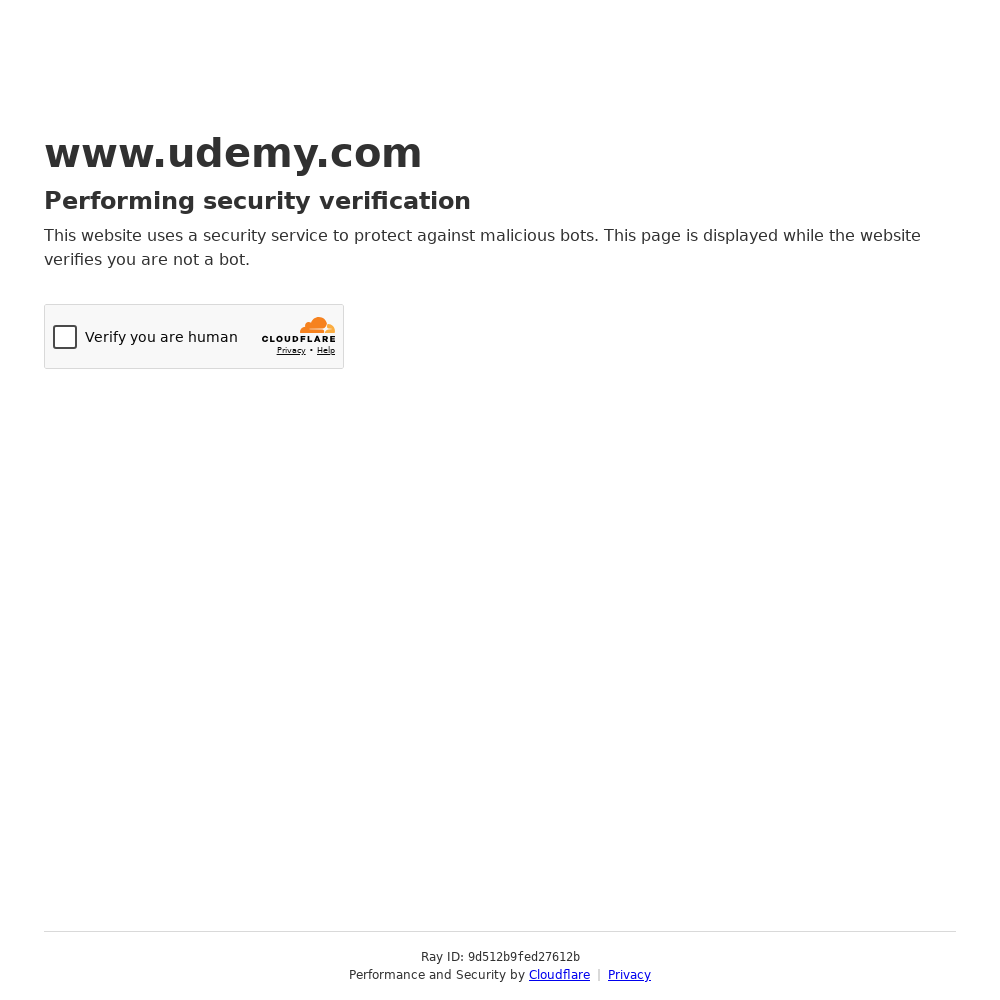

Entered fullscreen mode on the browser window
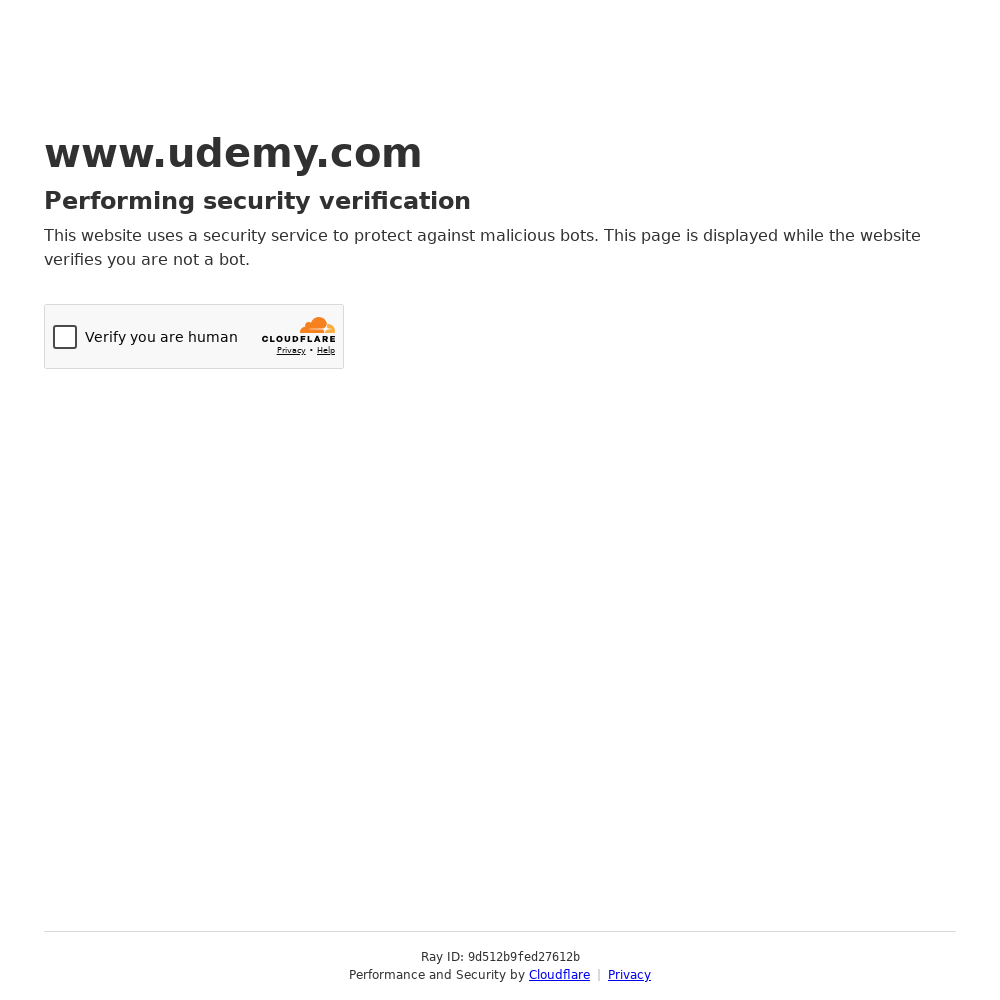

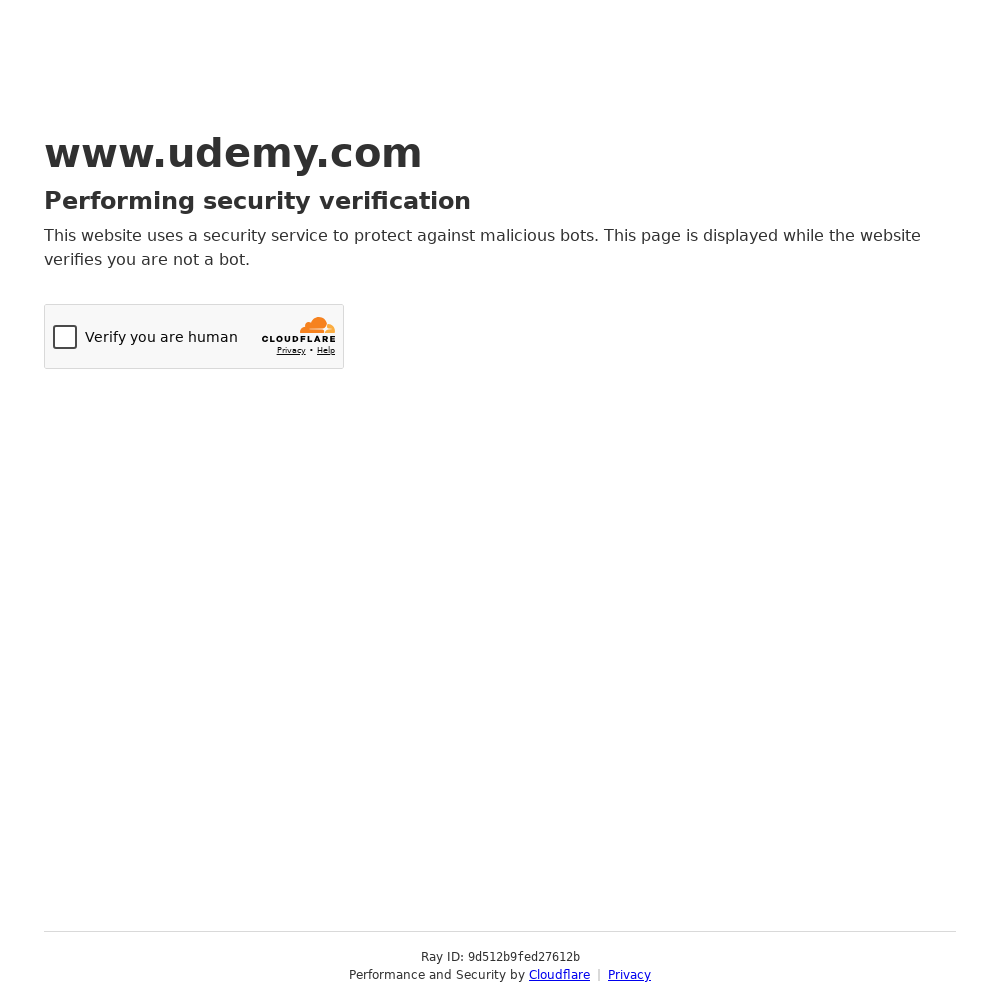